Tests clicking Previous link to navigate to previous page

Starting URL: https://bonigarcia.dev/selenium-webdriver-java/navigation2.html

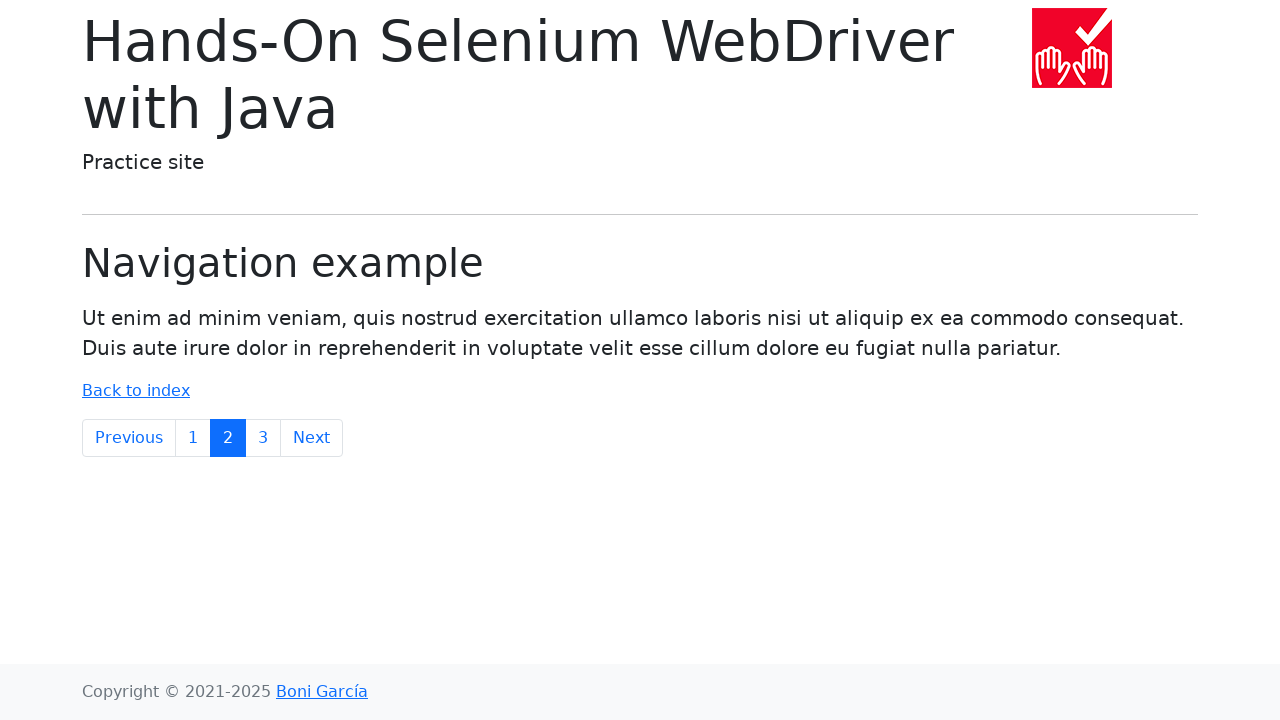

Navigated to navigation2.html test page
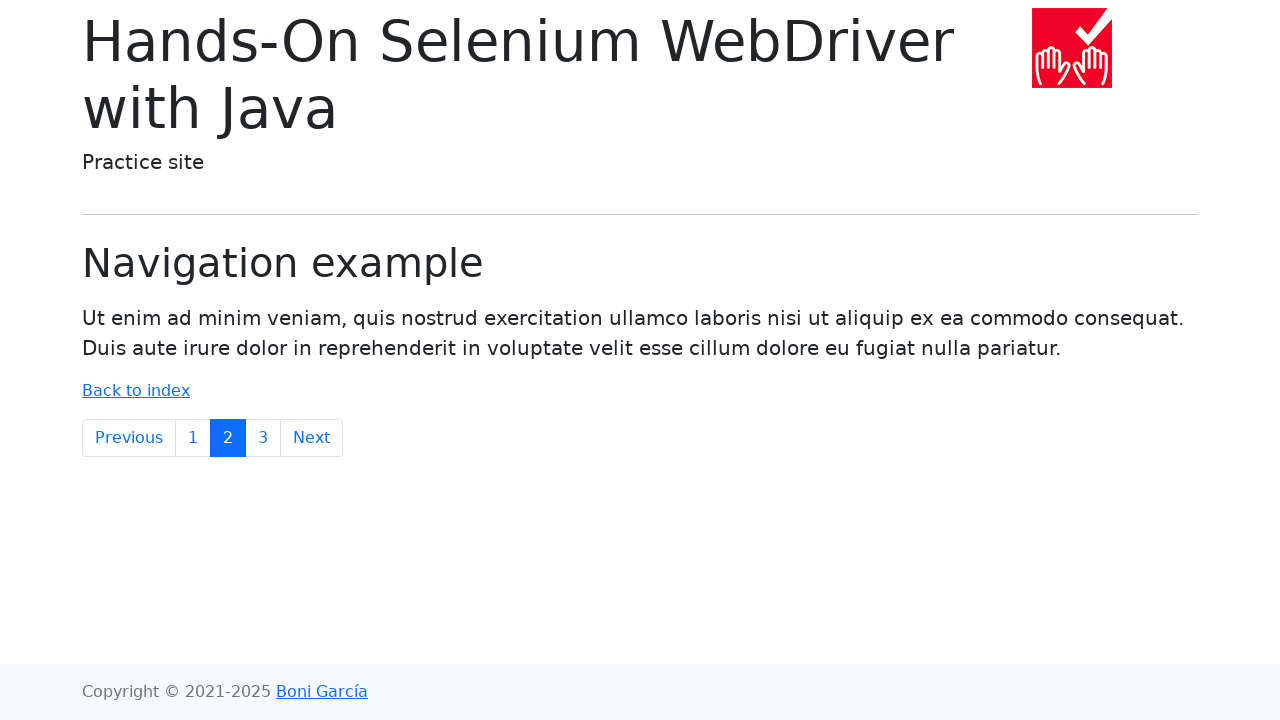

Clicked Previous link to navigate to previous page at (129, 438) on text=Previous
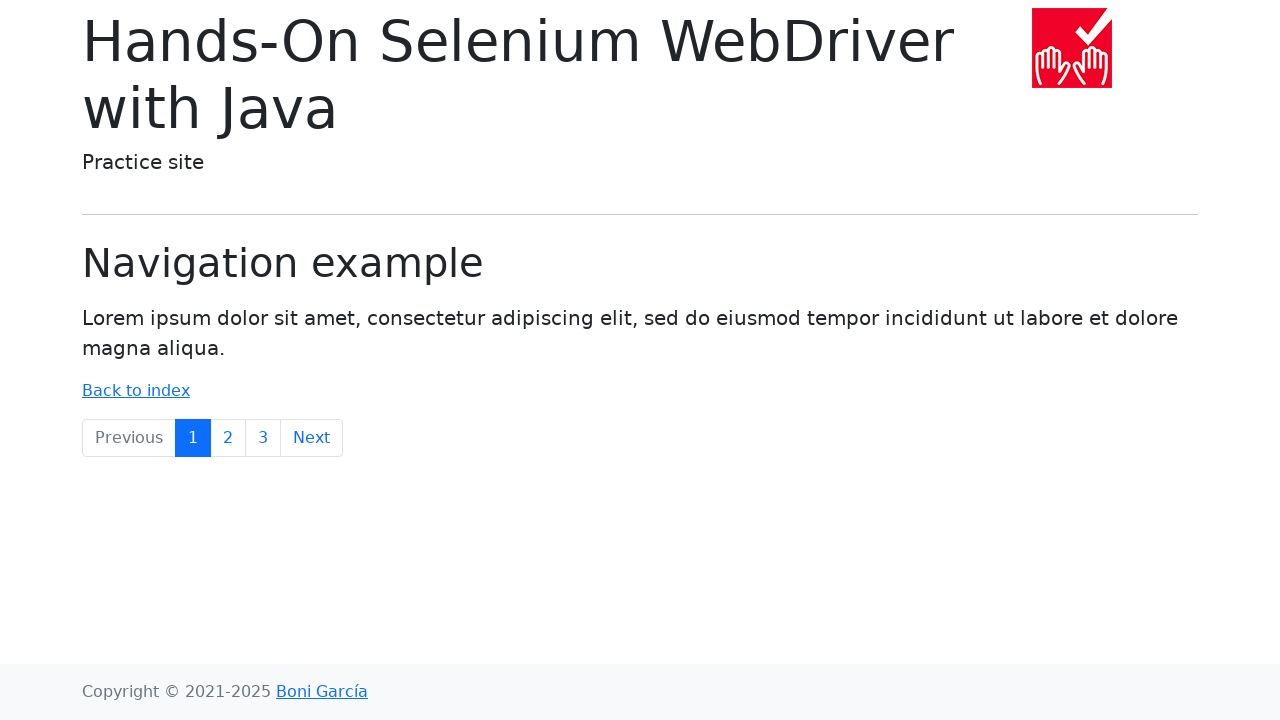

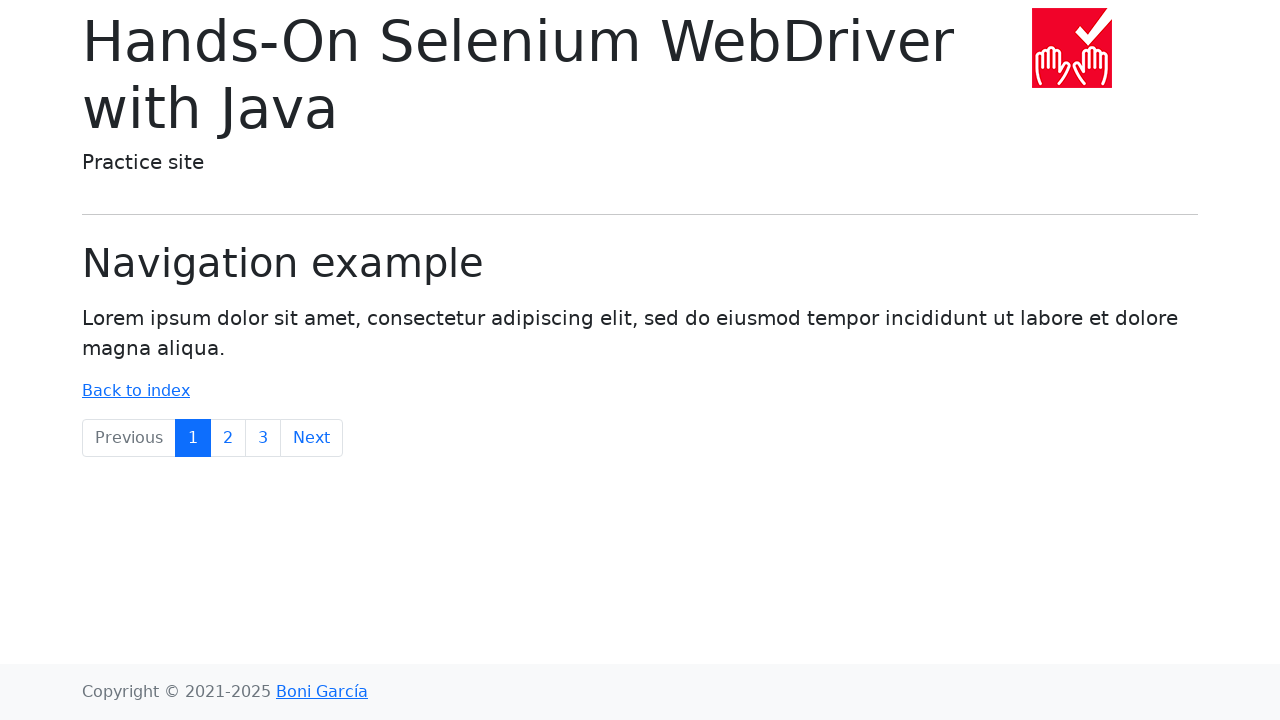